Tests handling of JavaScript browser dialogs (confirm and prompt alerts) by clicking trigger buttons and accepting the dialogs with input text.

Starting URL: https://demoqa.com/alerts

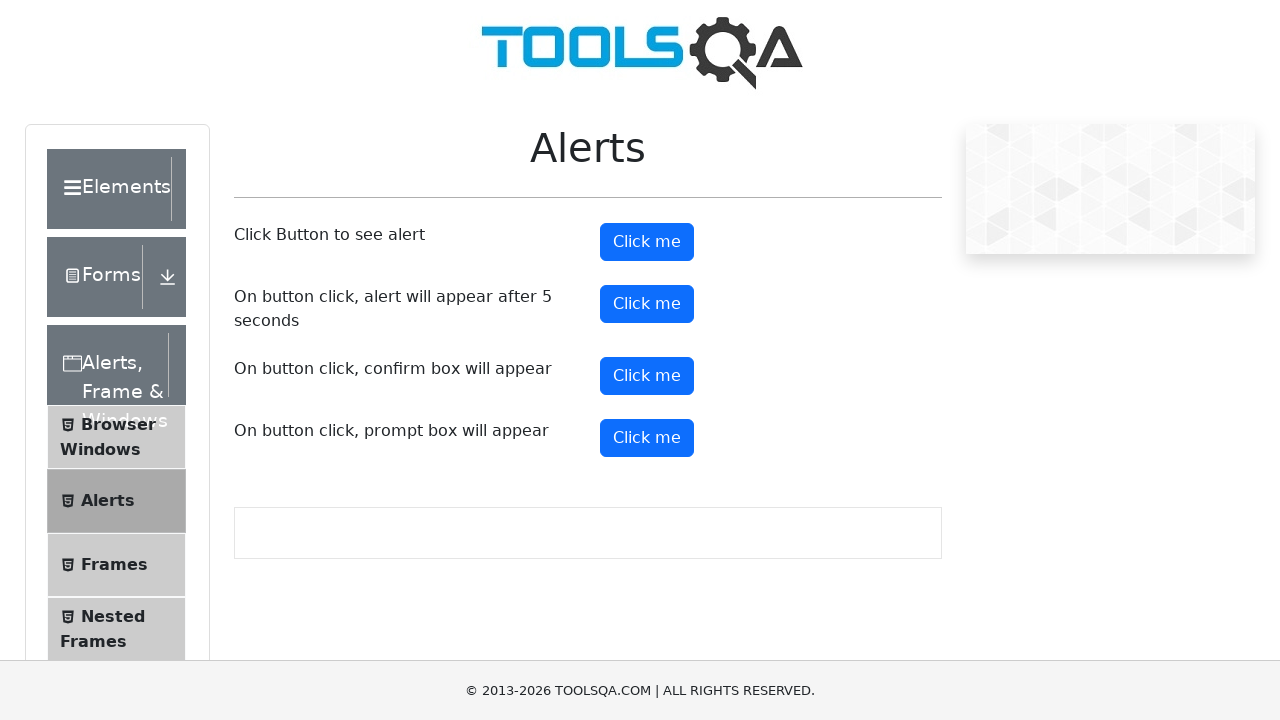

Set up dialog handler to accept all dialogs with 'Joe Doe' text input
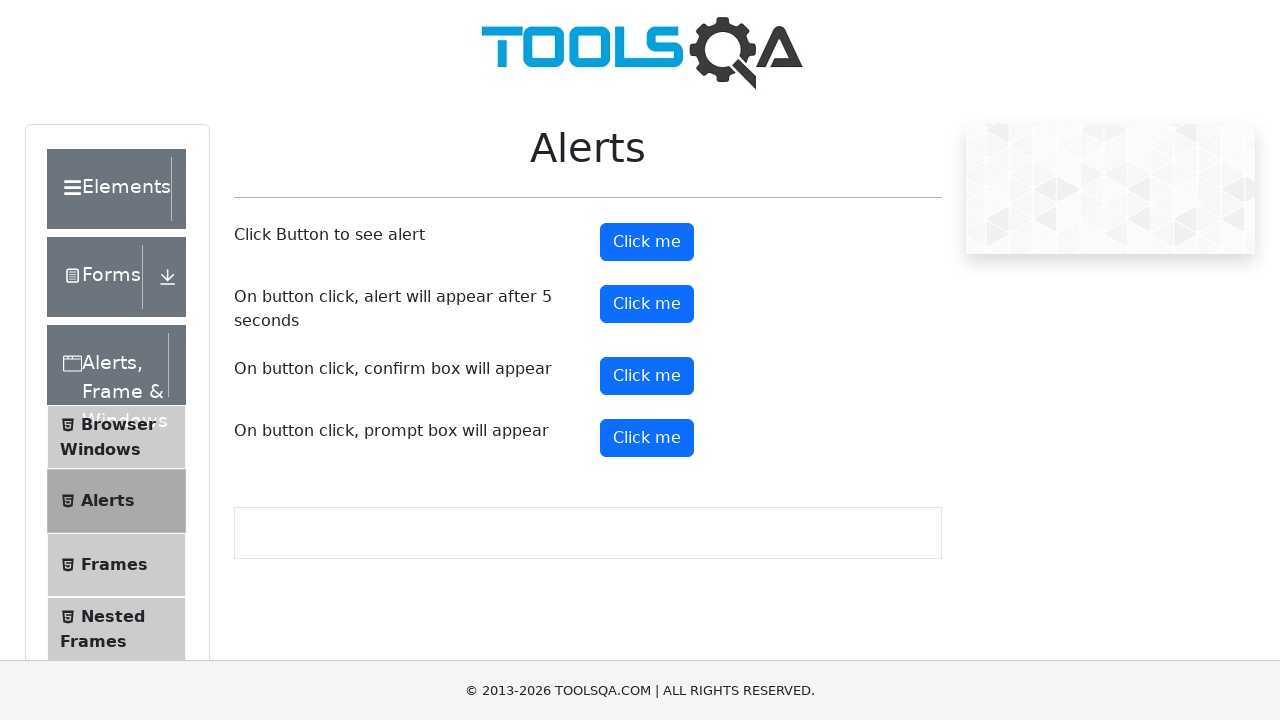

Clicked confirm button to trigger confirm dialog at (647, 376) on #confirmButton
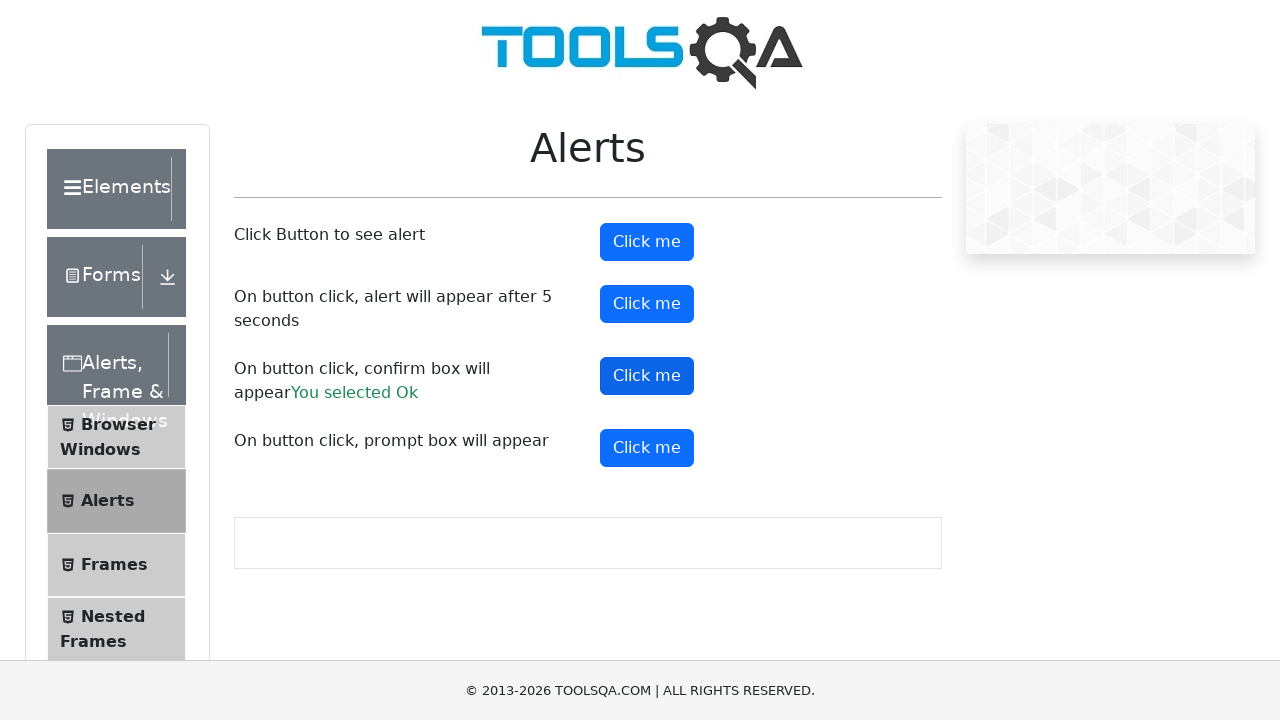

Clicked prompt button to trigger prompt dialog at (647, 448) on #promtButton
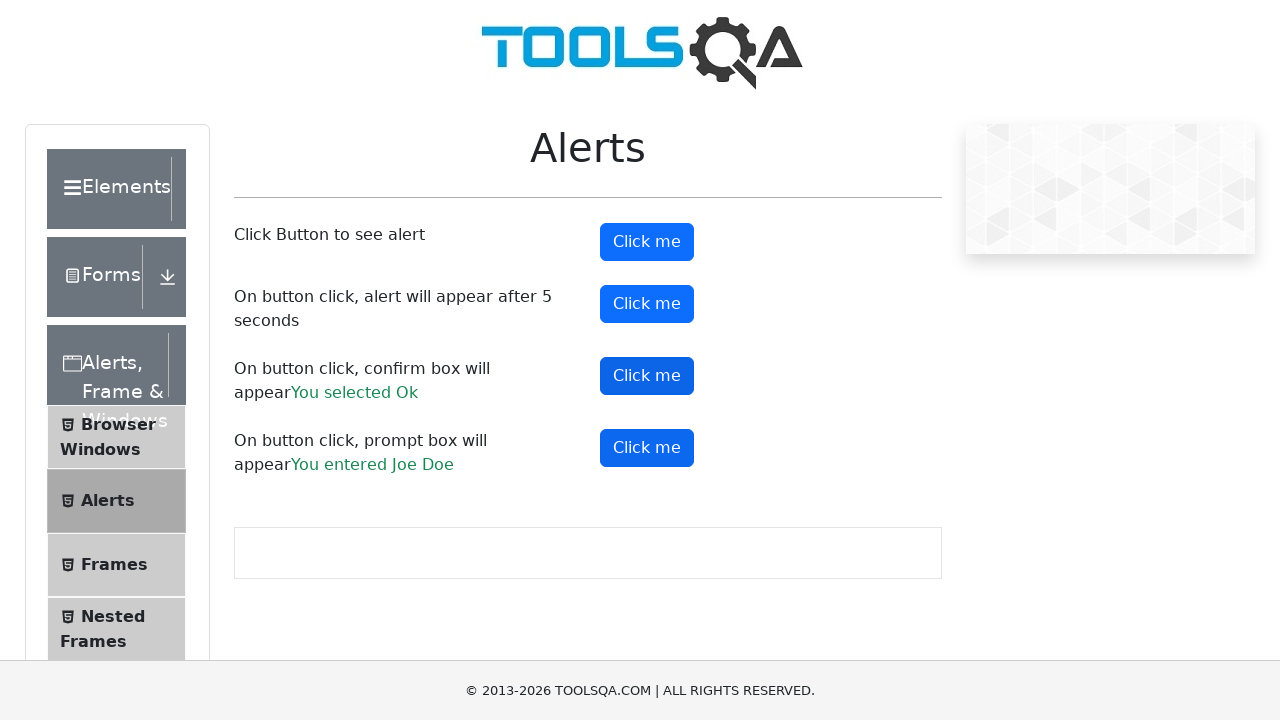

Waited 500ms to ensure dialogs are processed
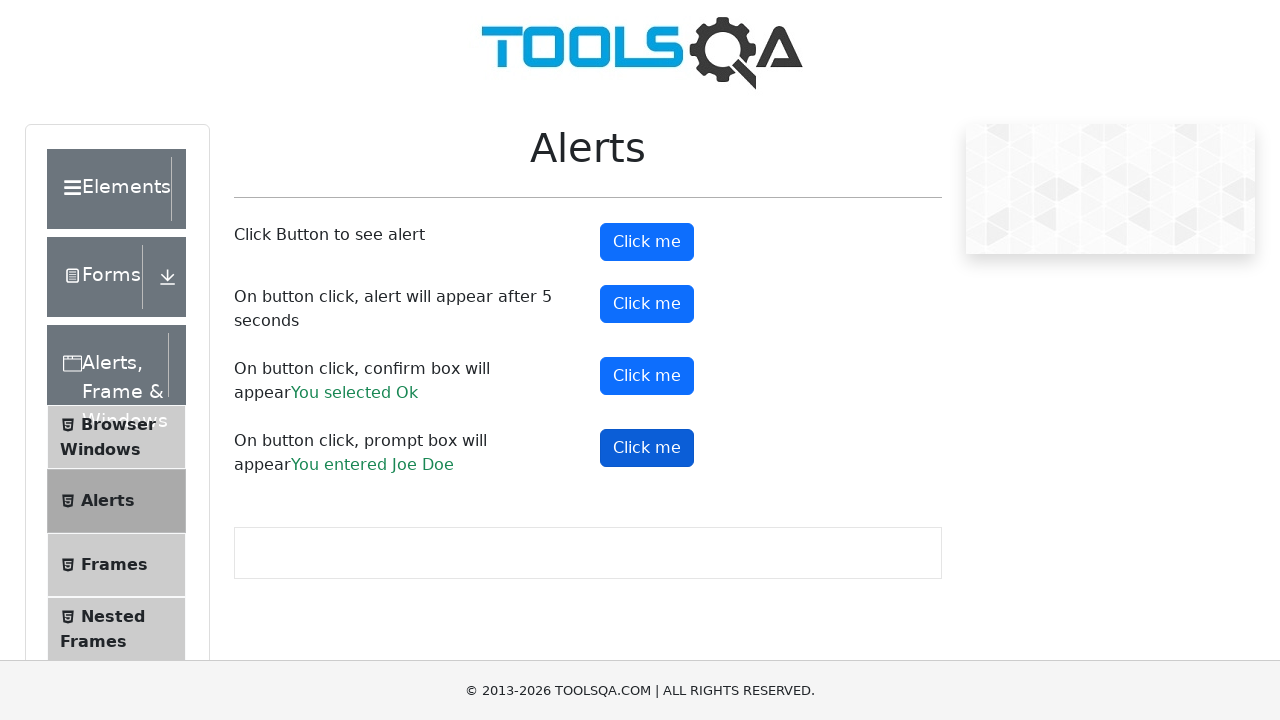

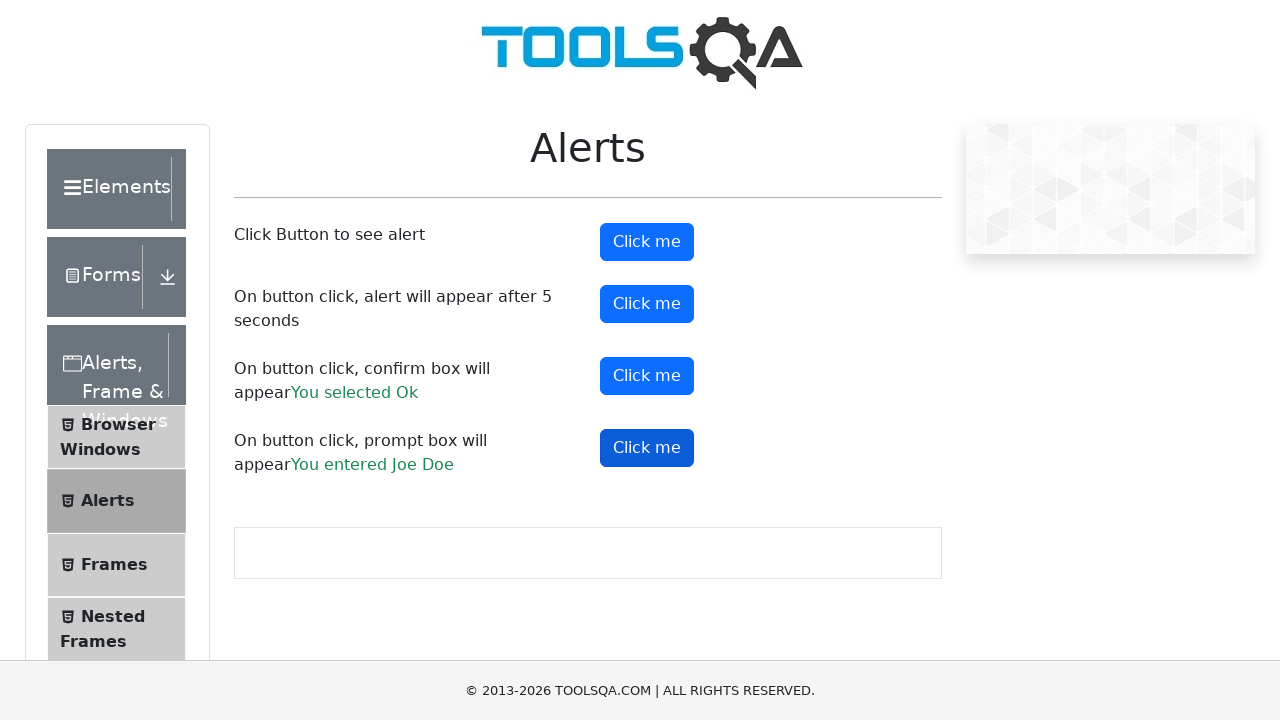